Tests marking all todo items as completed using the toggle-all checkbox

Starting URL: https://demo.playwright.dev/todomvc

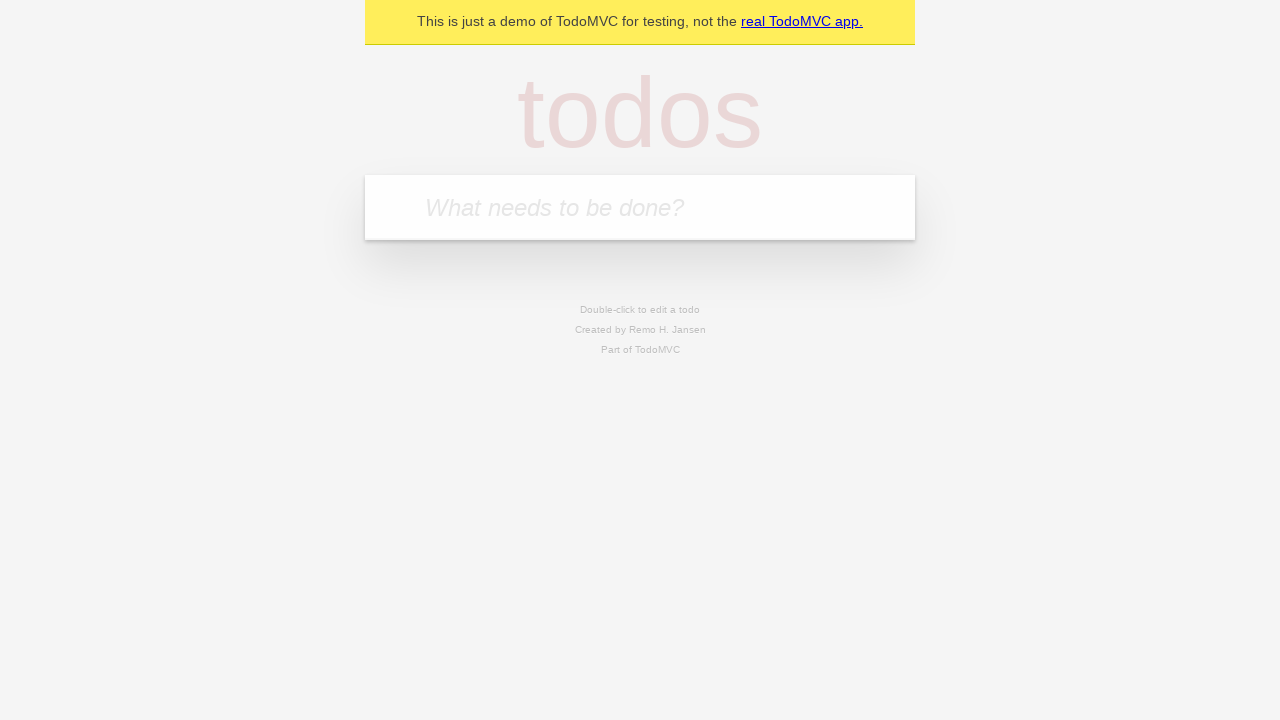

Filled new todo field with 'buy some cheese' on .new-todo
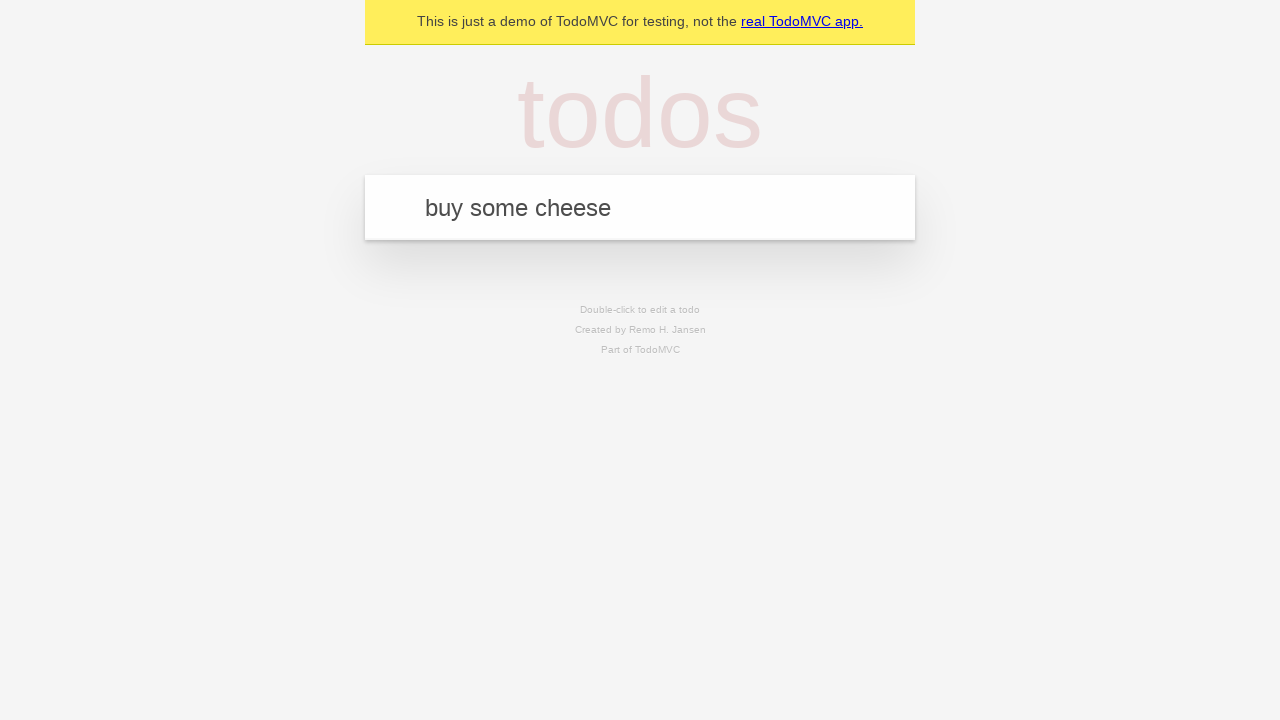

Pressed Enter to create first todo item on .new-todo
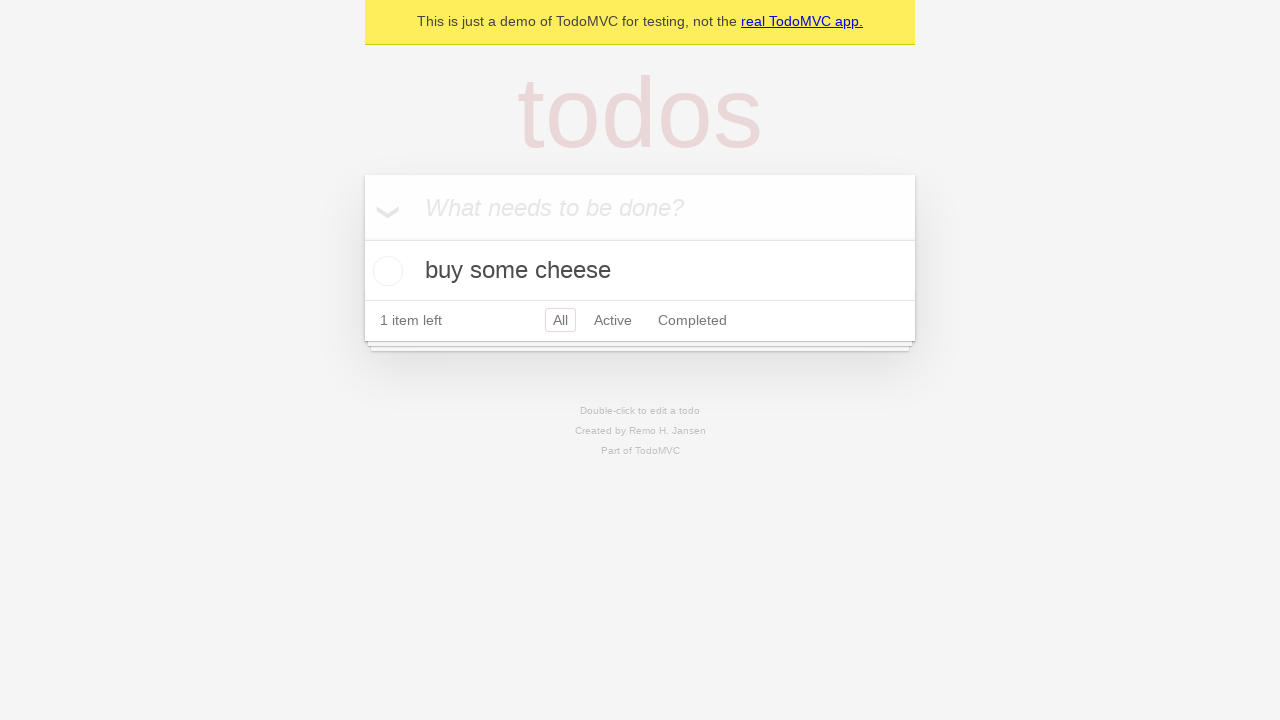

Filled new todo field with 'feed the cat' on .new-todo
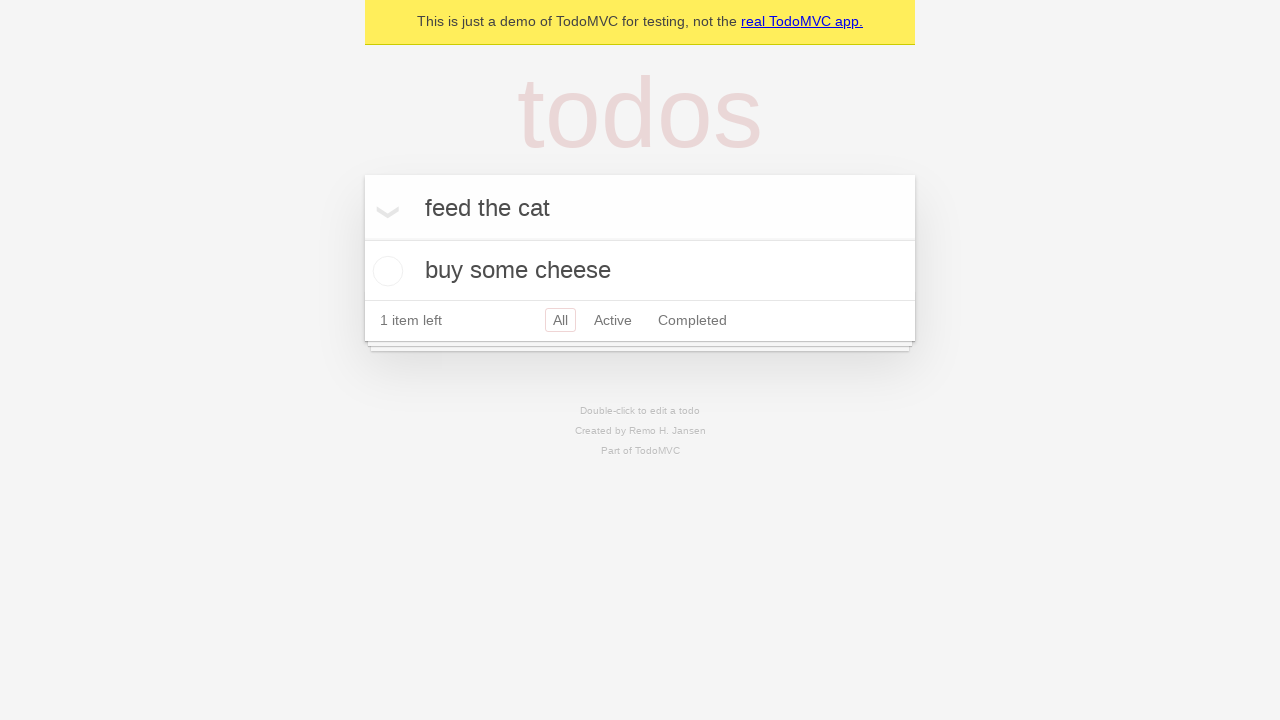

Pressed Enter to create second todo item on .new-todo
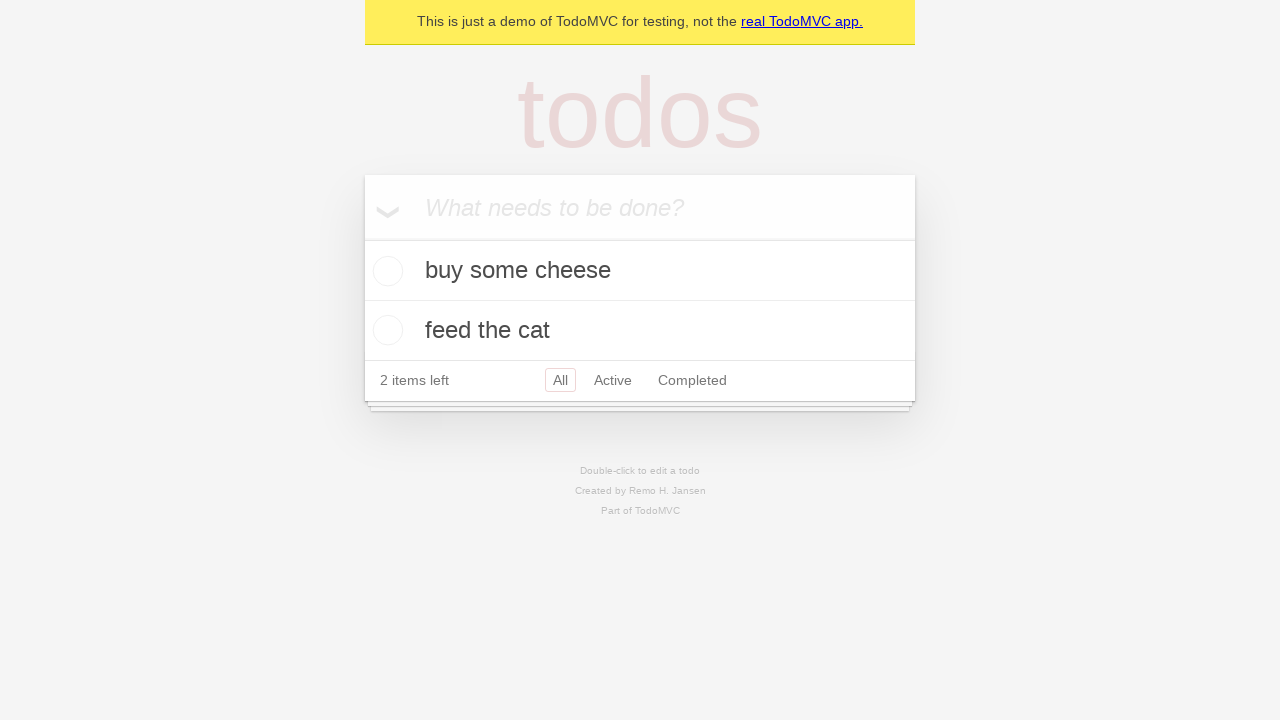

Filled new todo field with 'book a doctors appointment' on .new-todo
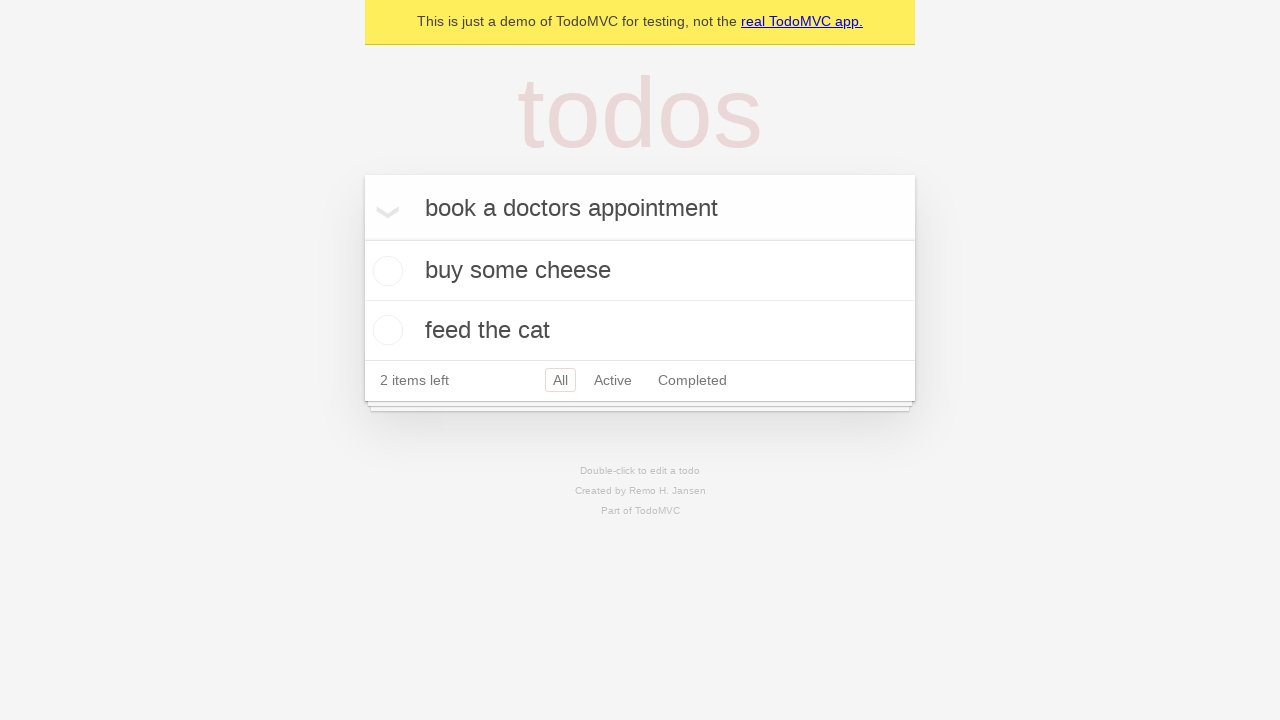

Pressed Enter to create third todo item on .new-todo
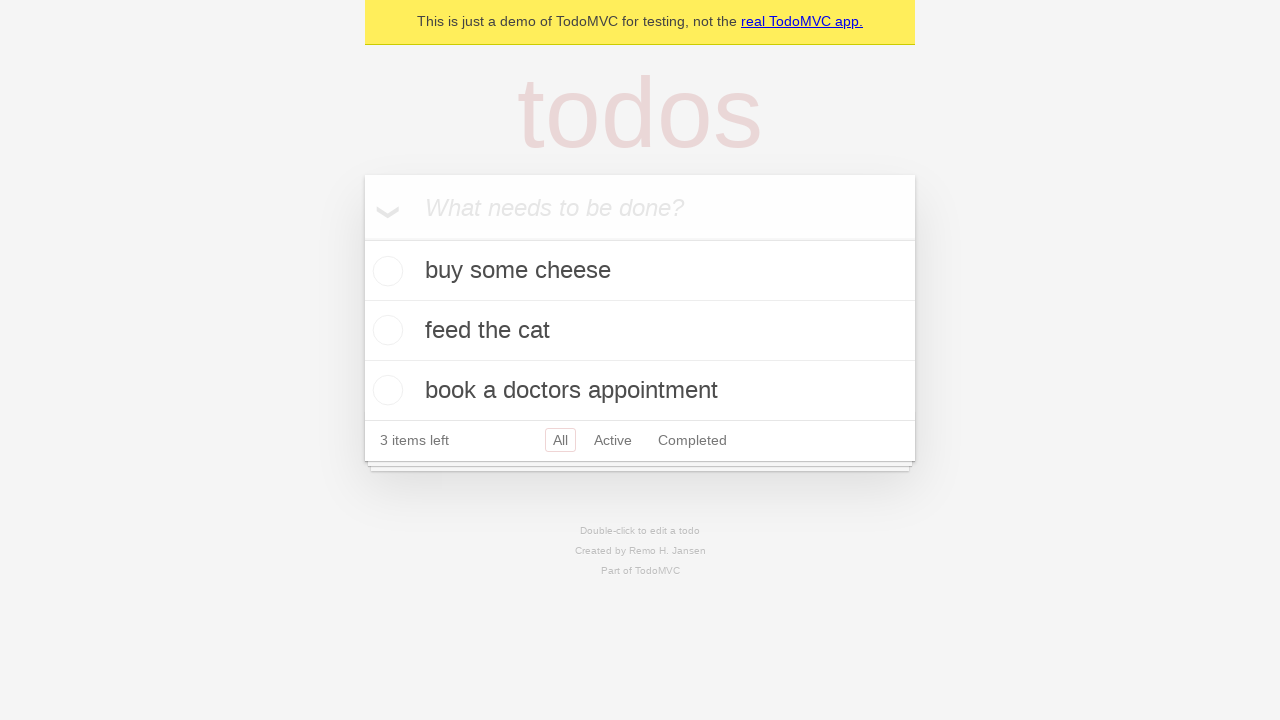

Checked toggle-all checkbox to mark all items as completed at (362, 238) on .toggle-all
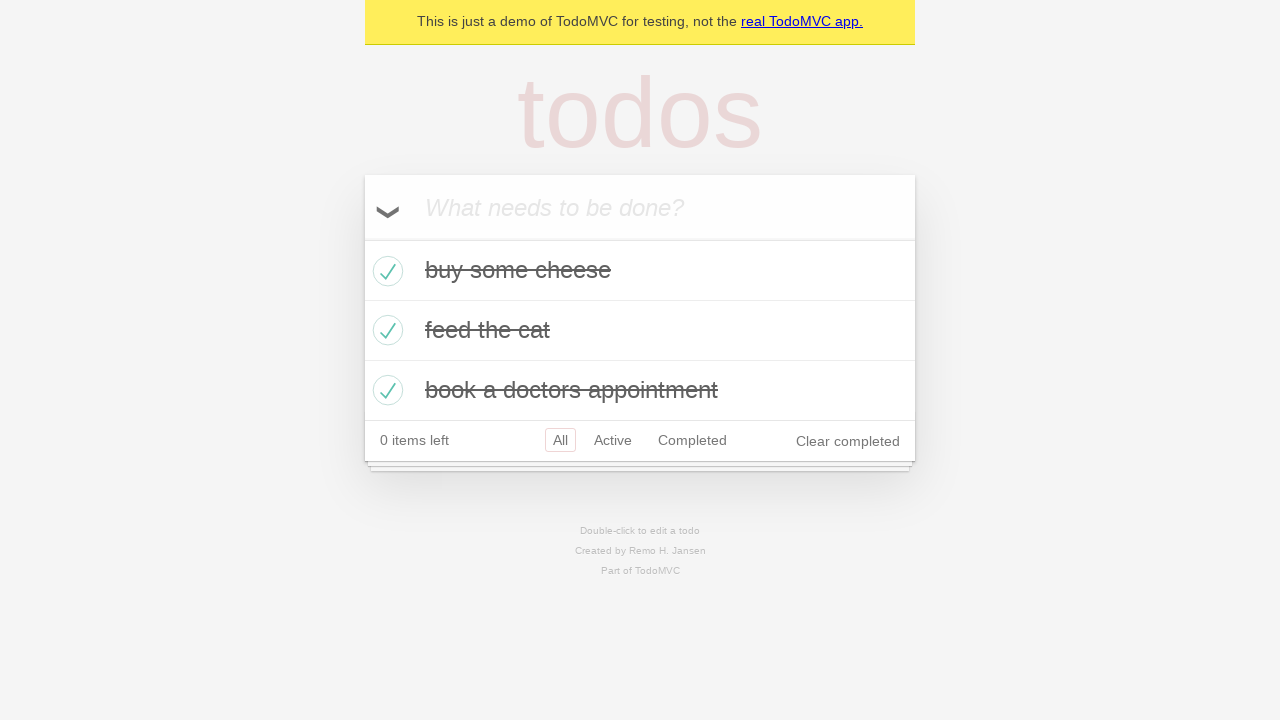

Waited for completed state - all todo items marked as completed
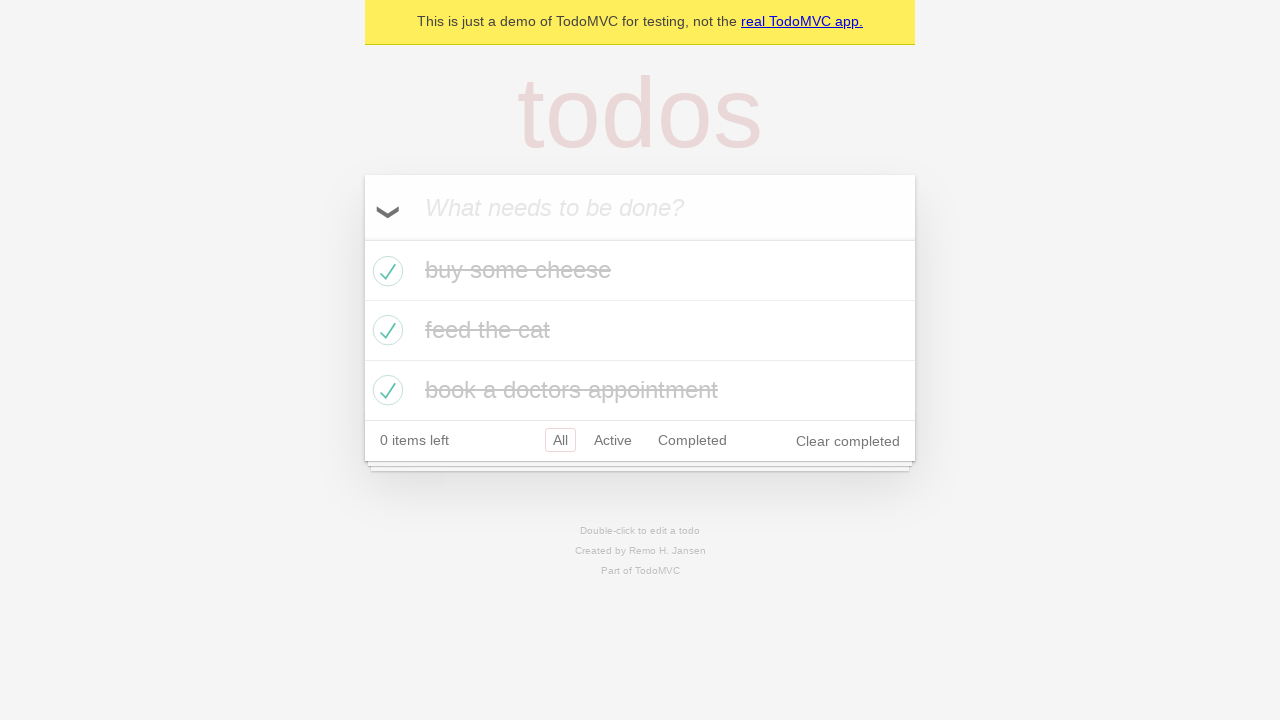

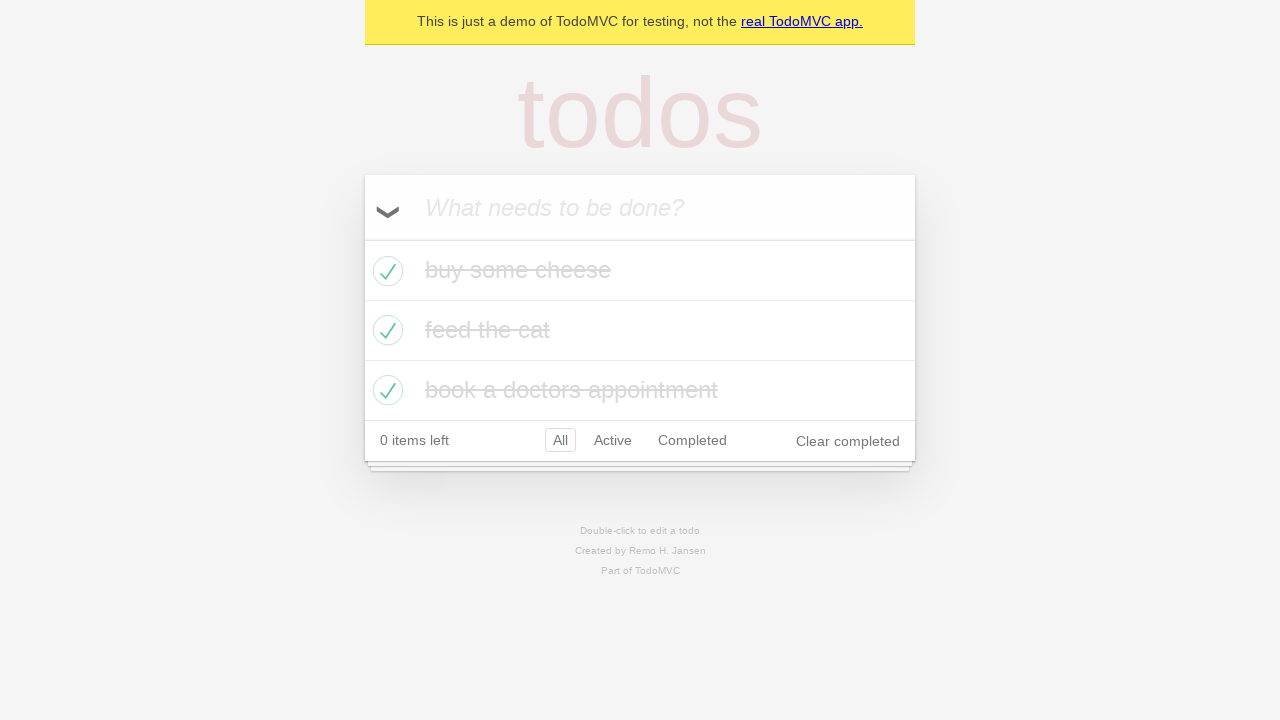